Tests creating two new todo items by filling the input field and pressing Enter, then verifying both items appear in the list

Starting URL: https://demo.playwright.dev/todomvc

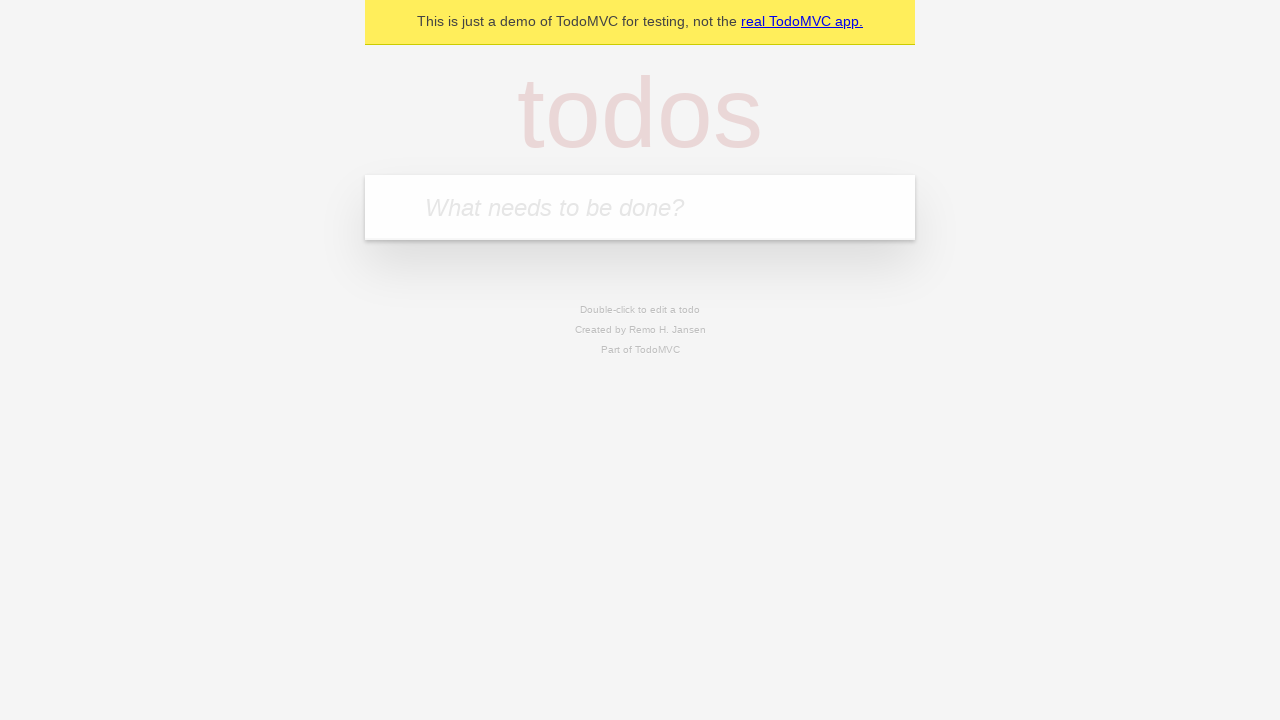

Filled todo input with 'complete code challenge' on internal:attr=[placeholder="What needs to be done?"i]
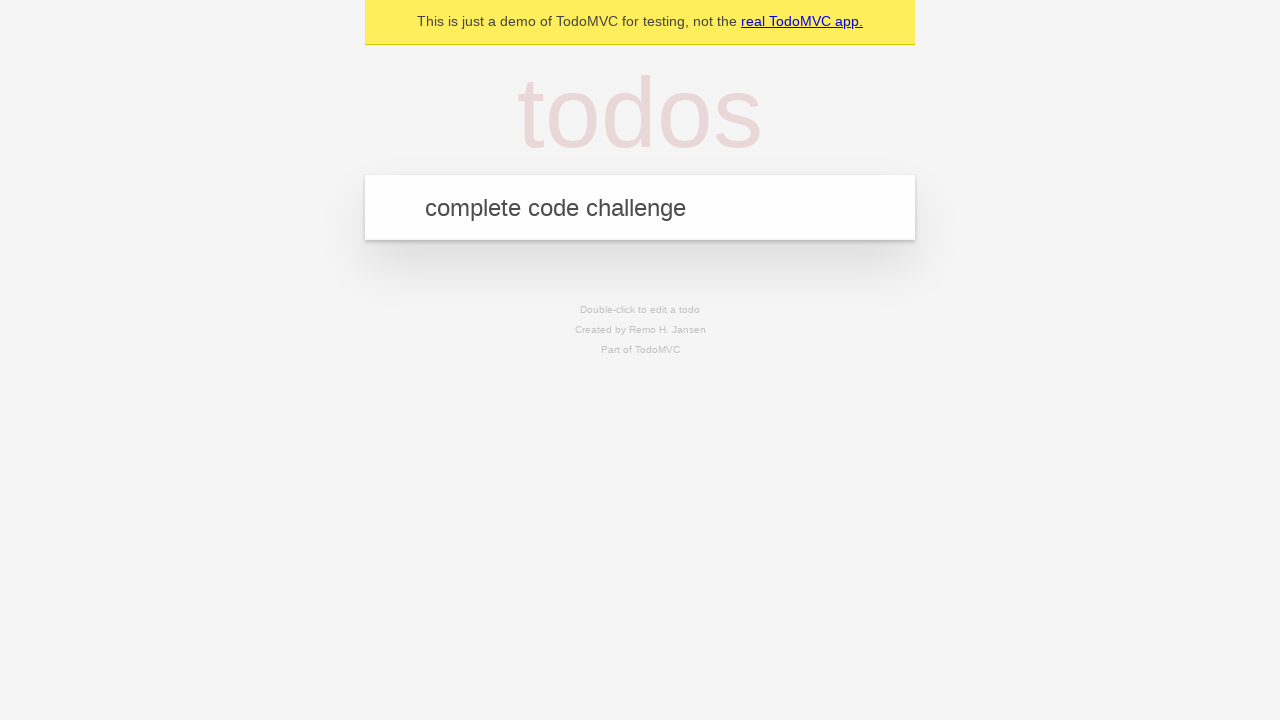

Pressed Enter to create first todo item on internal:attr=[placeholder="What needs to be done?"i]
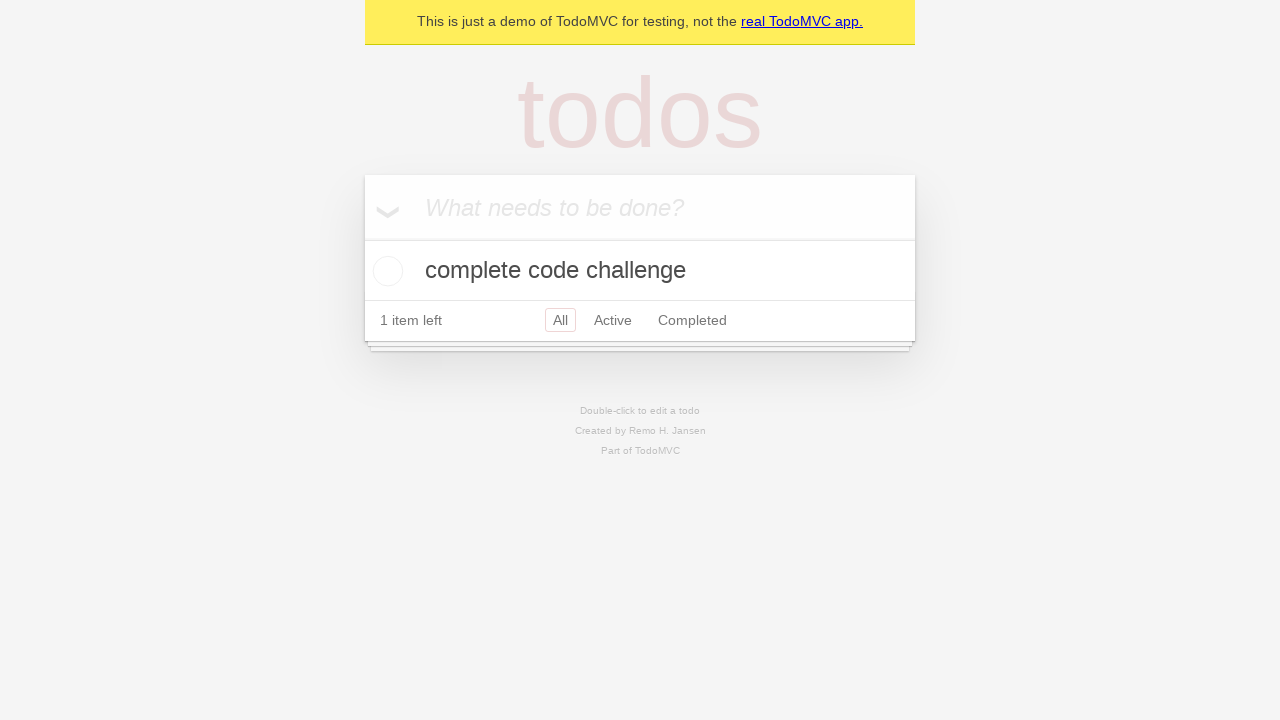

First todo item appeared on the page
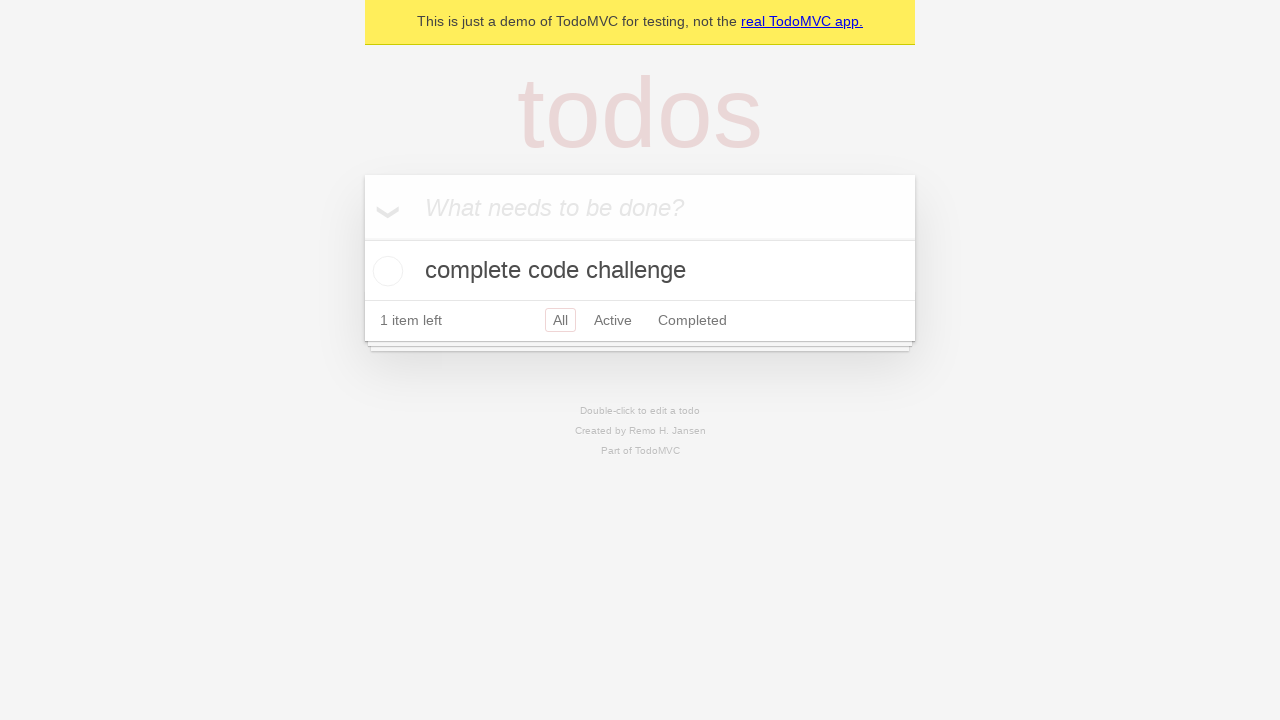

Filled todo input with 'ensure coverage for all items is automated' on internal:attr=[placeholder="What needs to be done?"i]
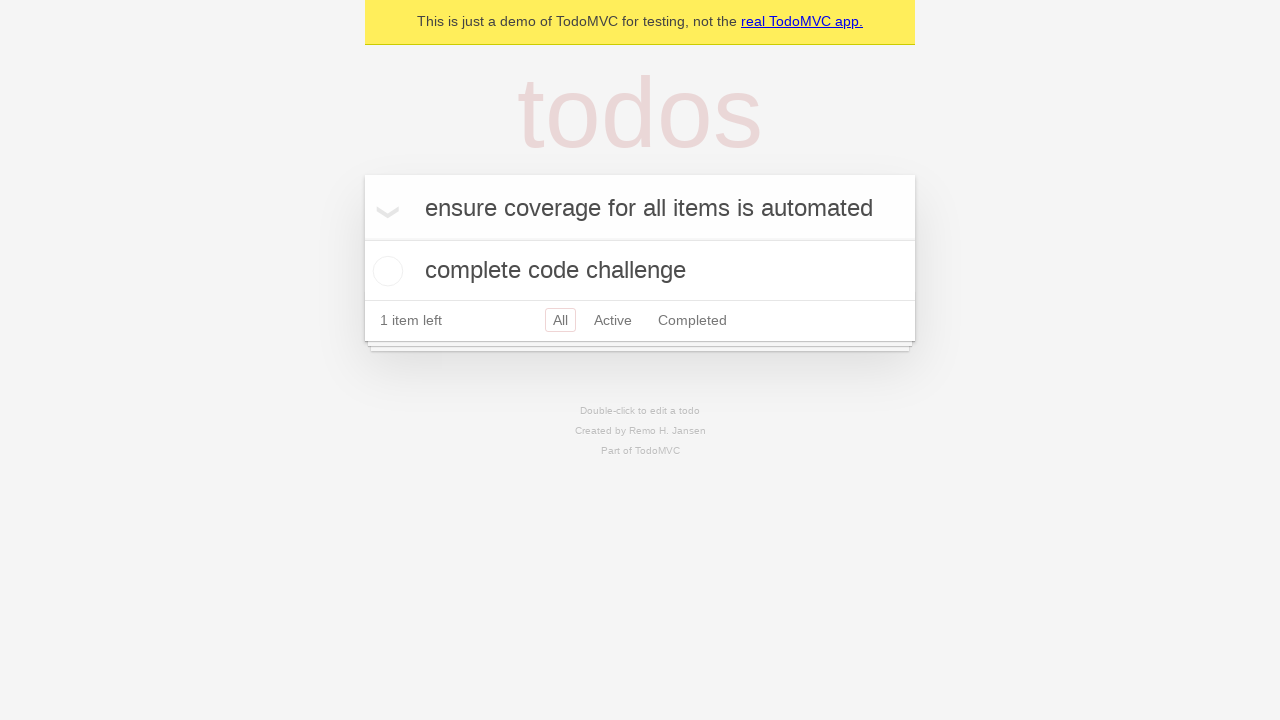

Pressed Enter to create second todo item on internal:attr=[placeholder="What needs to be done?"i]
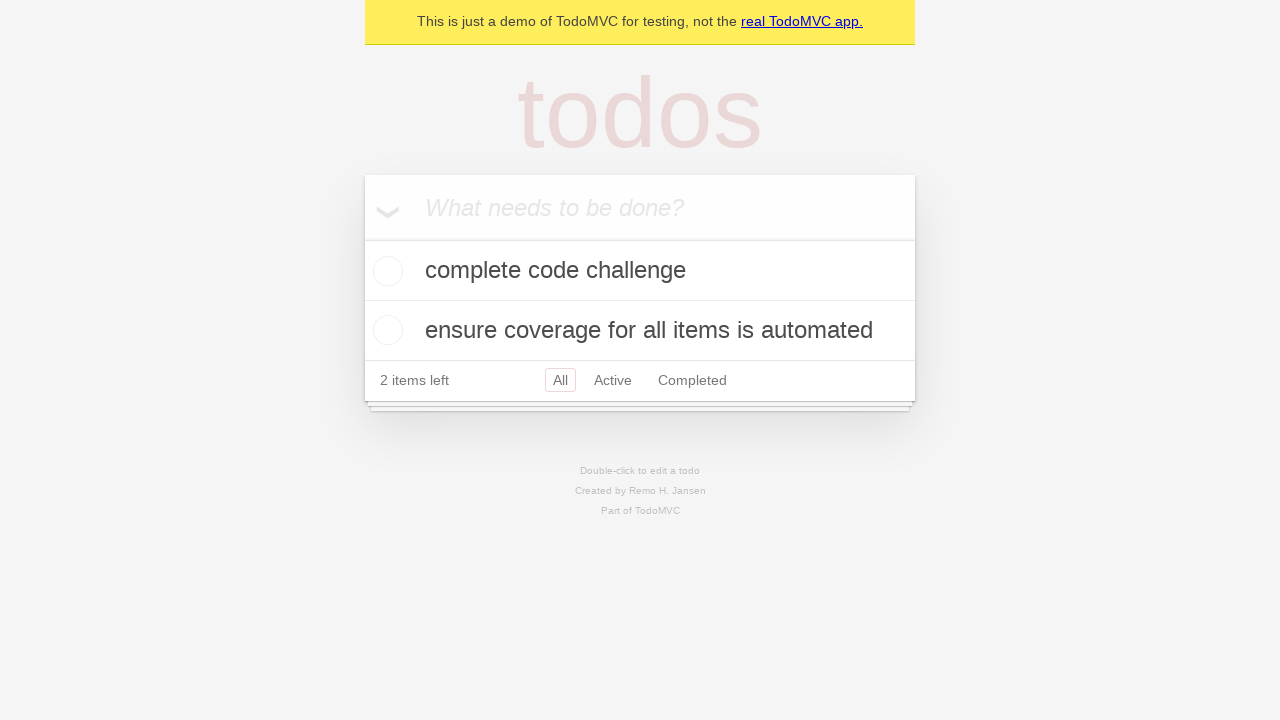

Second todo item appeared on the page, confirming both todos are visible
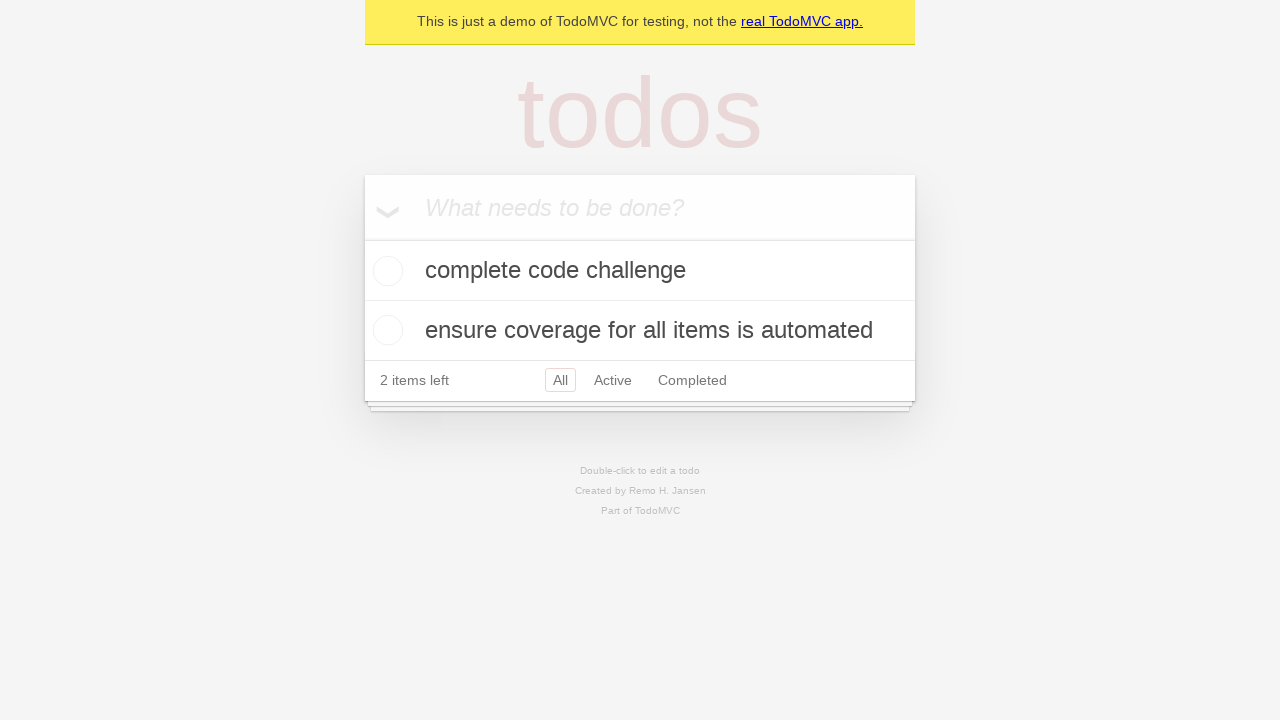

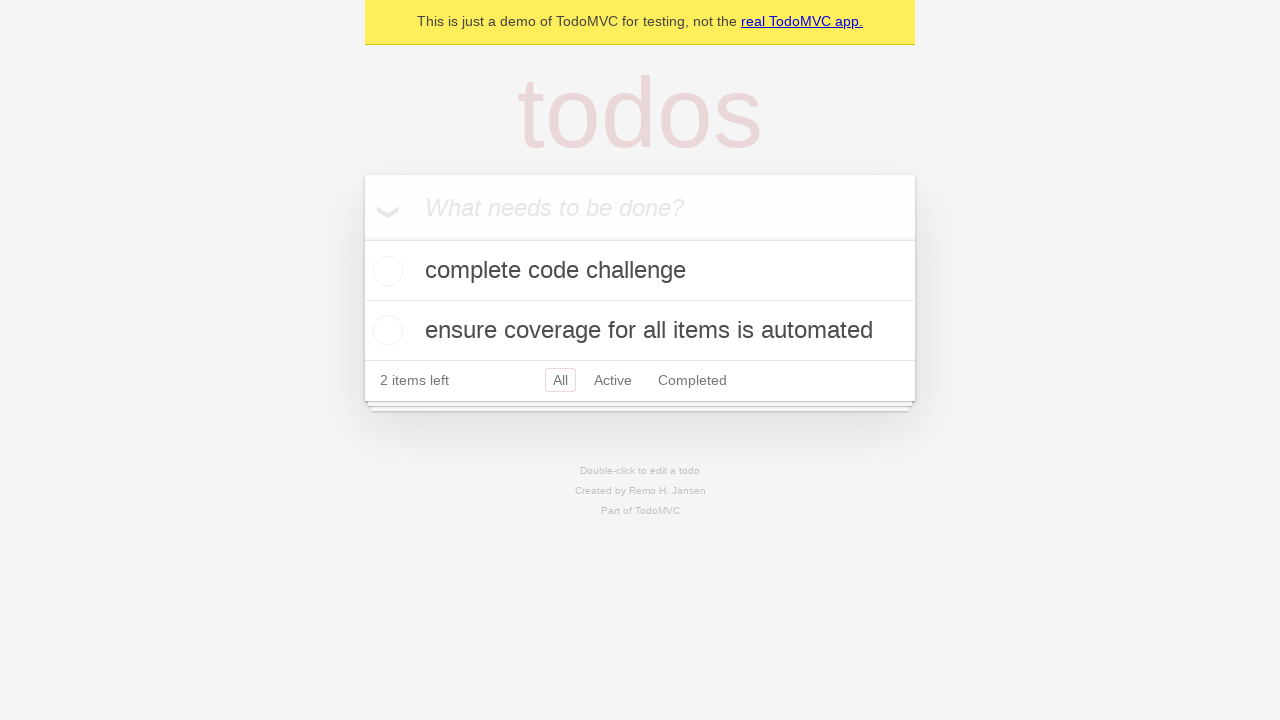